Tests job search functionality on ICTjob.be by entering a search term and waiting for job listings to load

Starting URL: https://www.ictjob.be/nl/

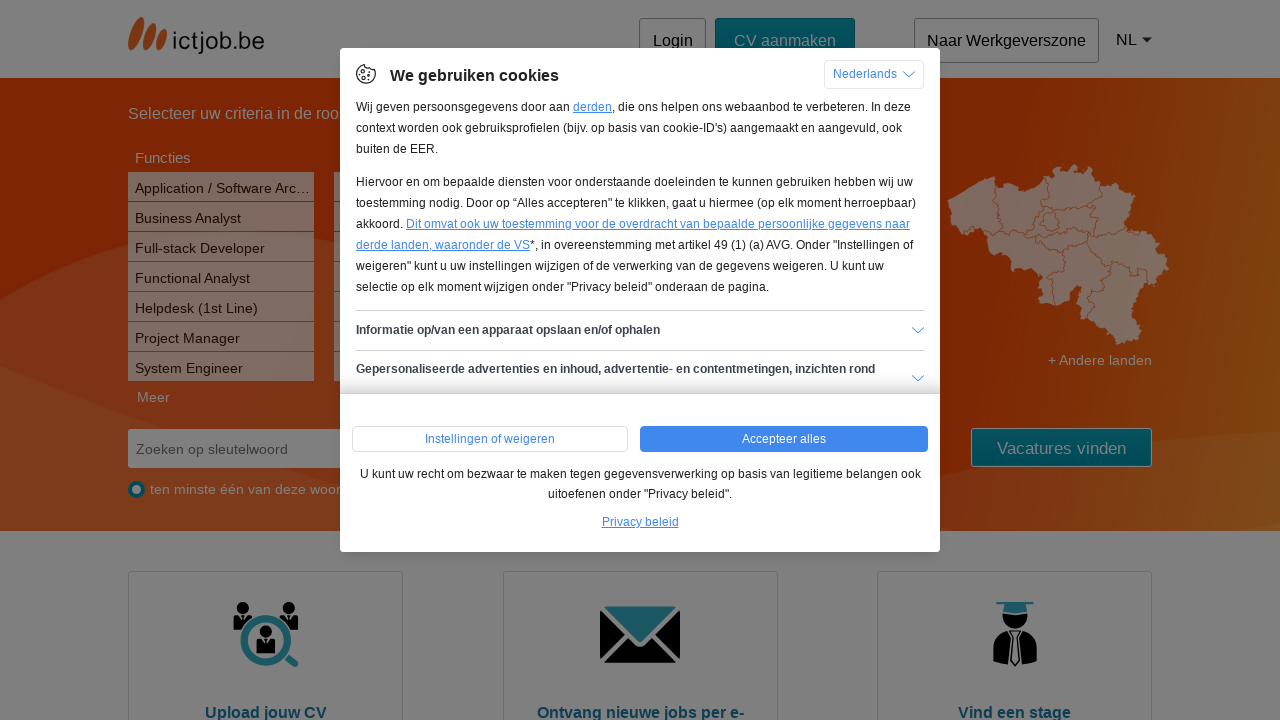

Filled search box with 'Python Developer' on input[name='keywords']
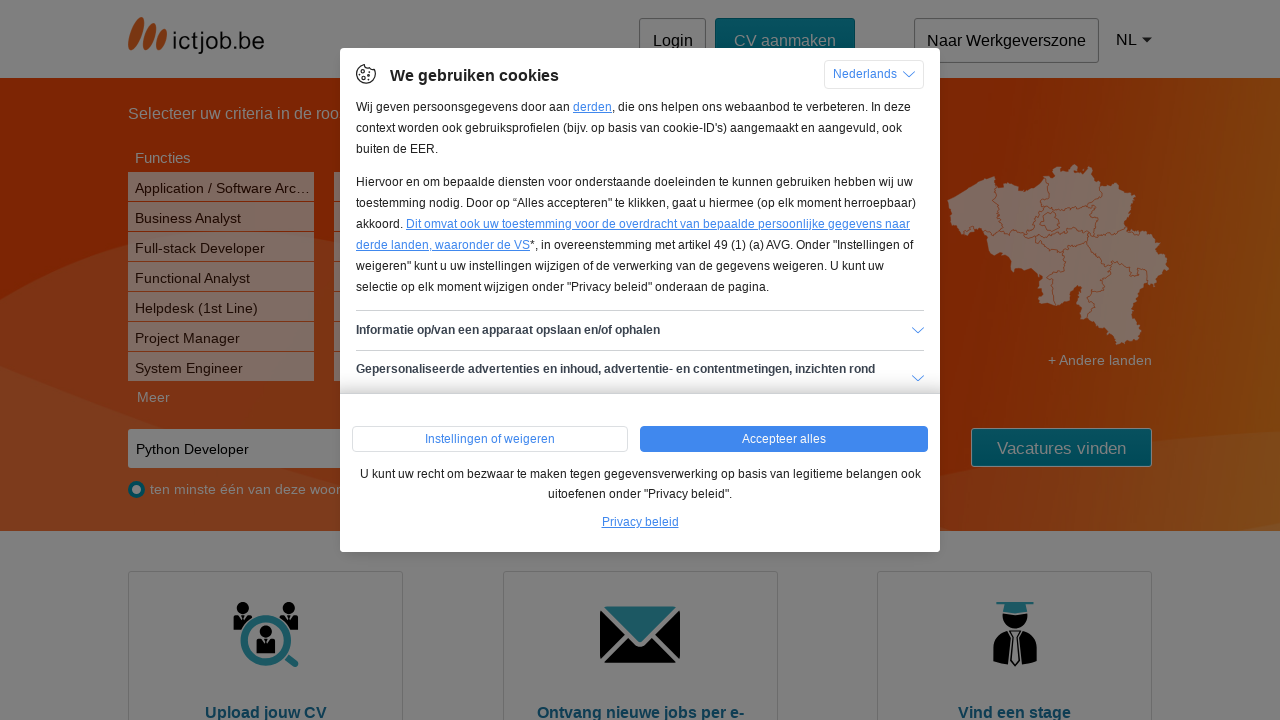

Pressed Enter to submit job search on input[name='keywords']
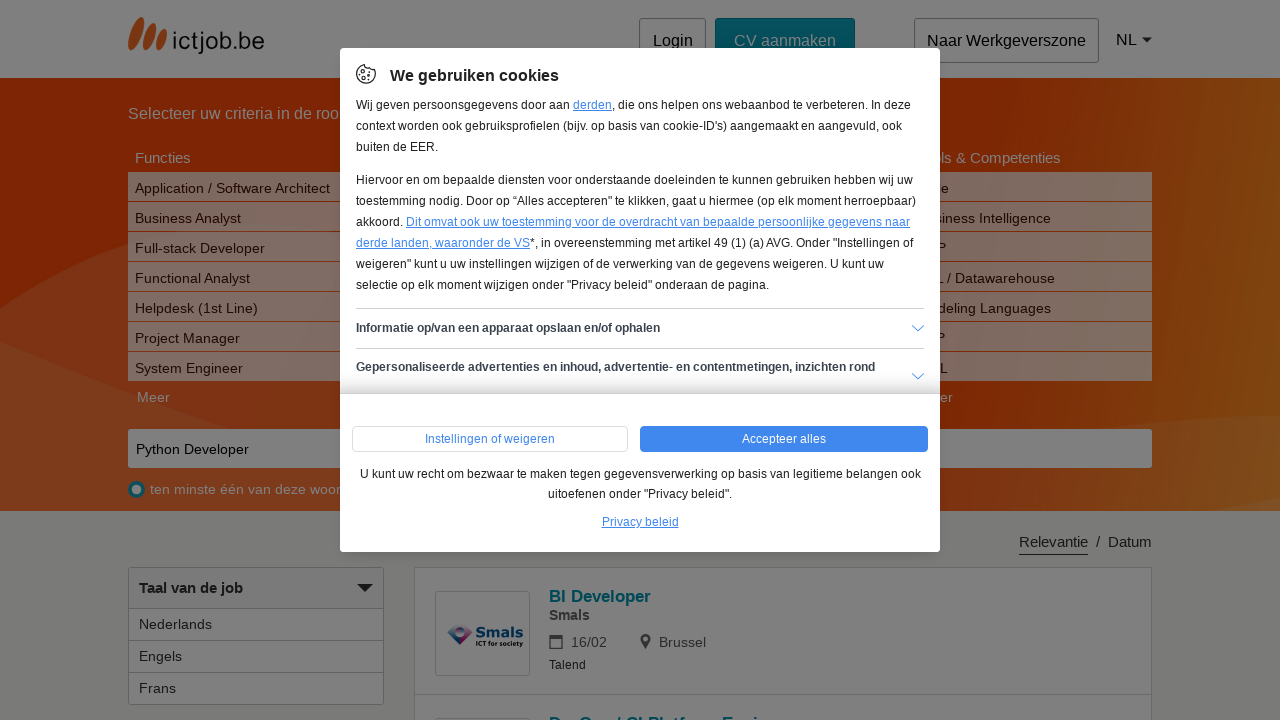

Search results list loaded
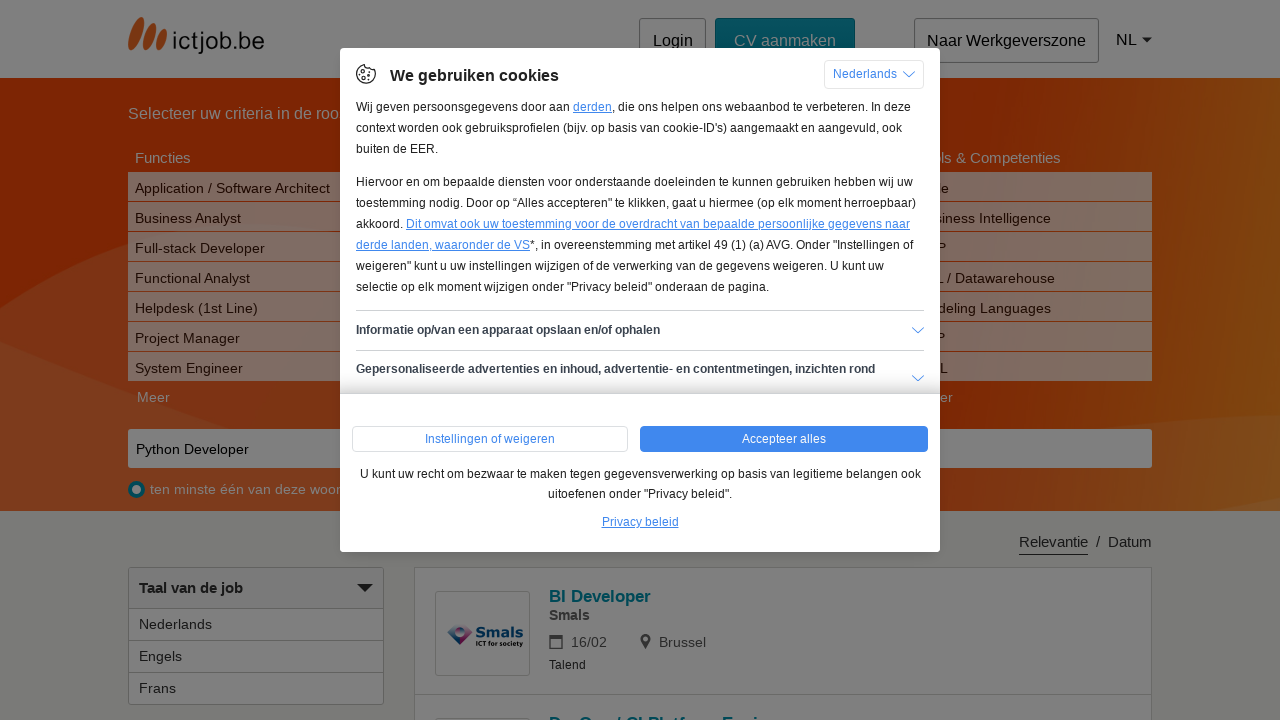

Job listing items appeared on search results page
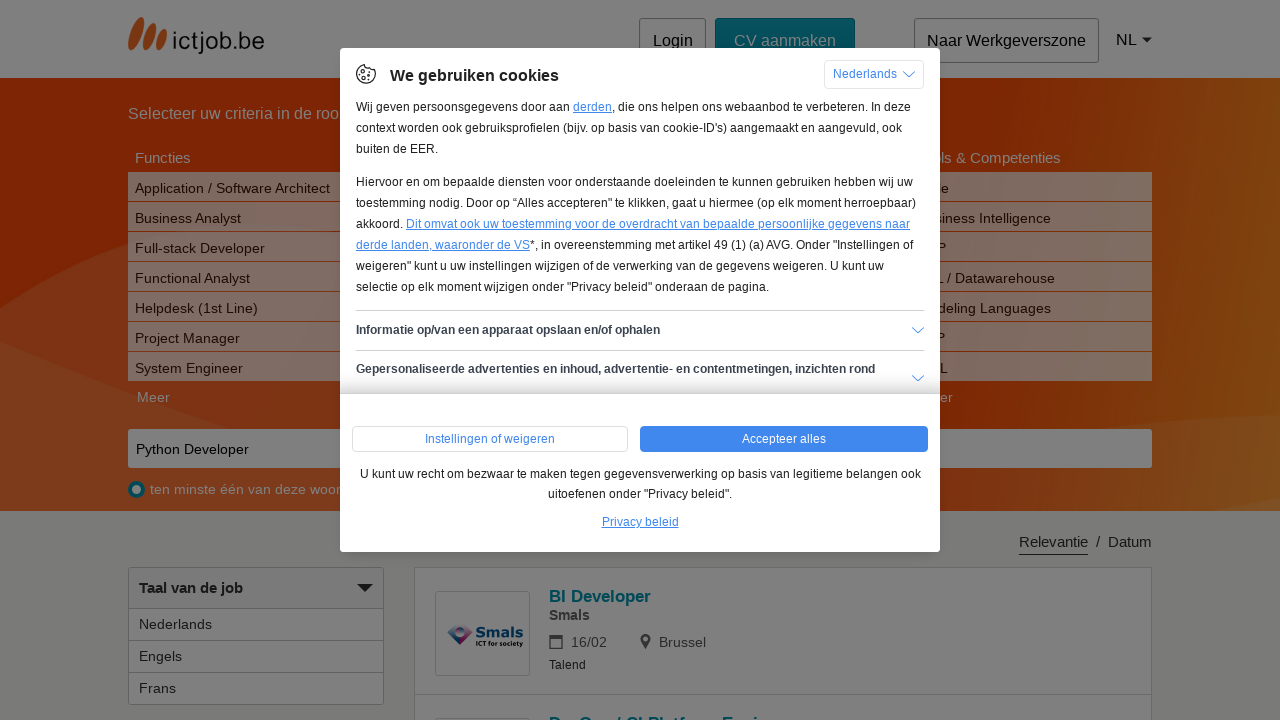

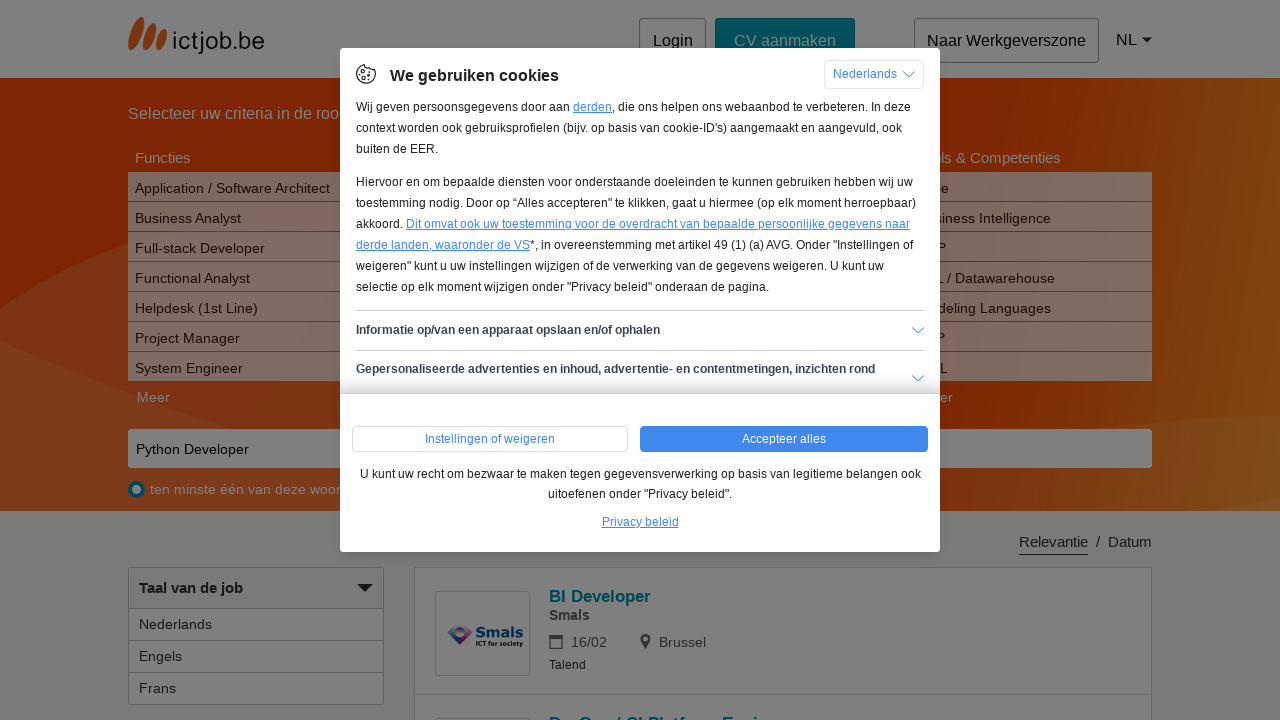